Tests the Angular Material Bottom Sheet component by clicking a button to open a bottom sheet overlay and verifying it contains 4 link elements.

Starting URL: https://material.angular.io/components/bottom-sheet/examples

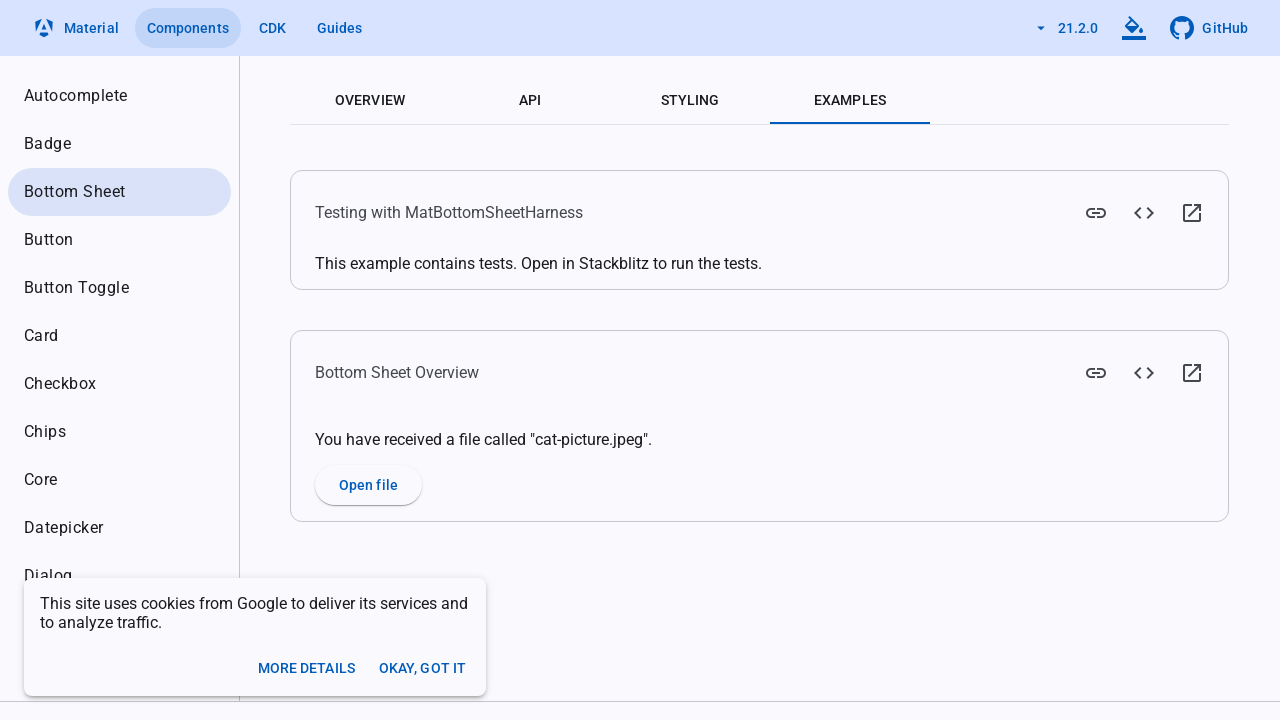

Waited for file received message to load
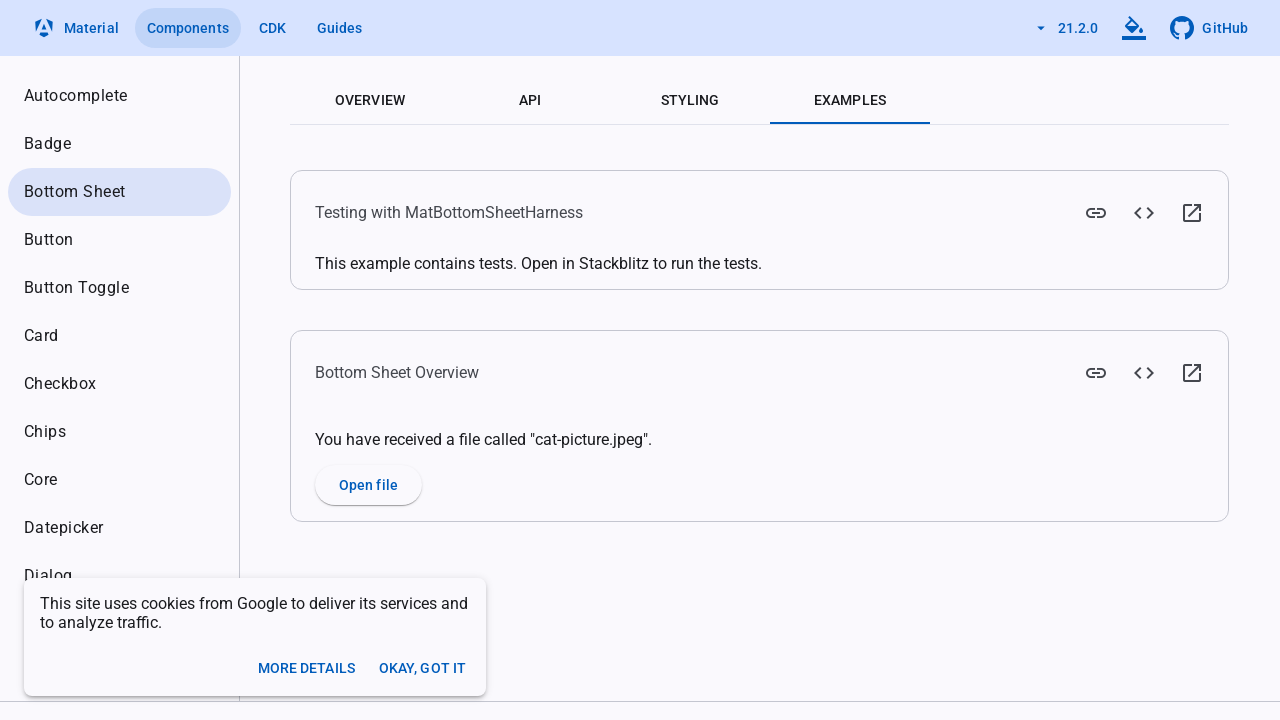

Located the Open file button
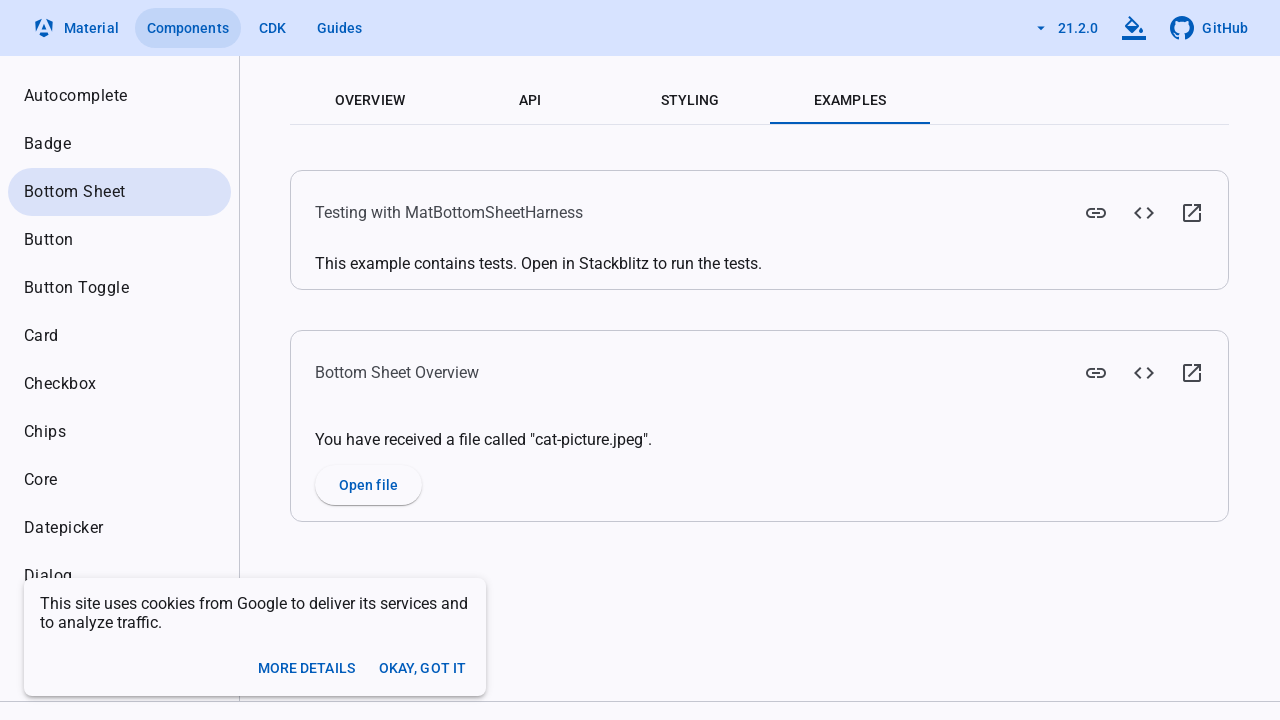

Clicked the Open file button to trigger bottom sheet at (368, 485) on p:has-text('You have received a file called "cat-picture.jpeg".') + button, p:ha
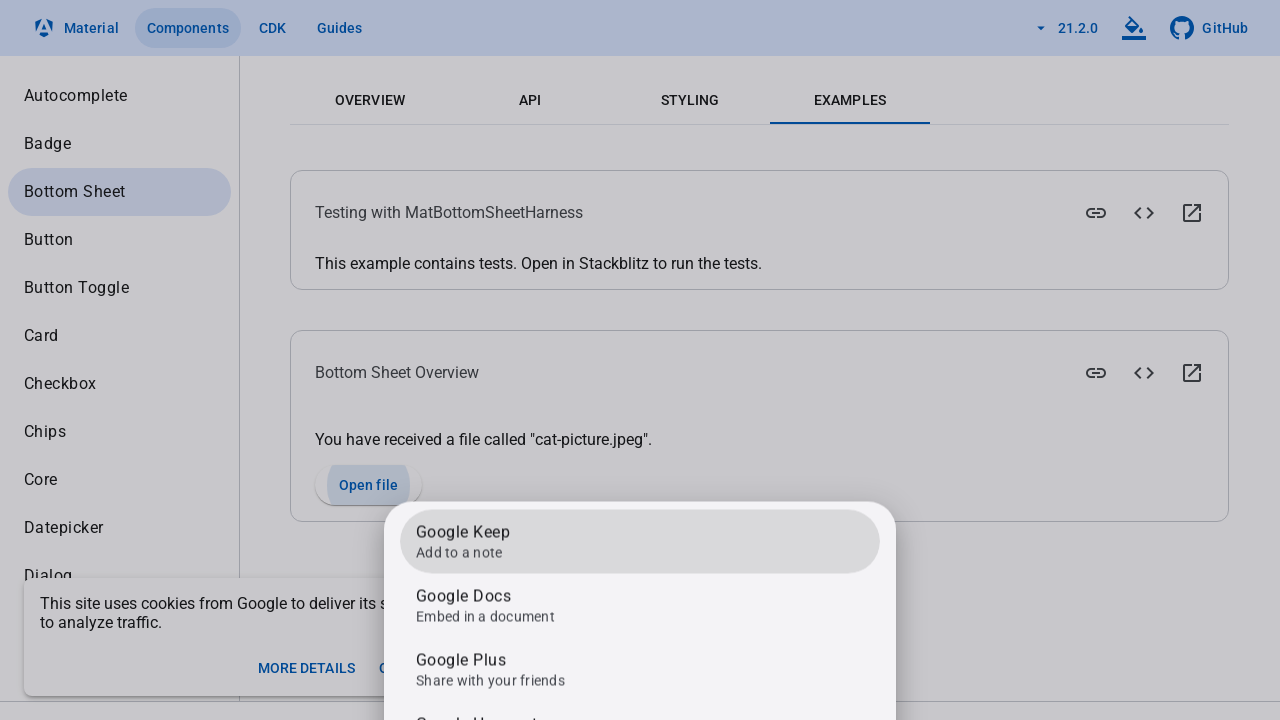

Bottom sheet overlay appeared
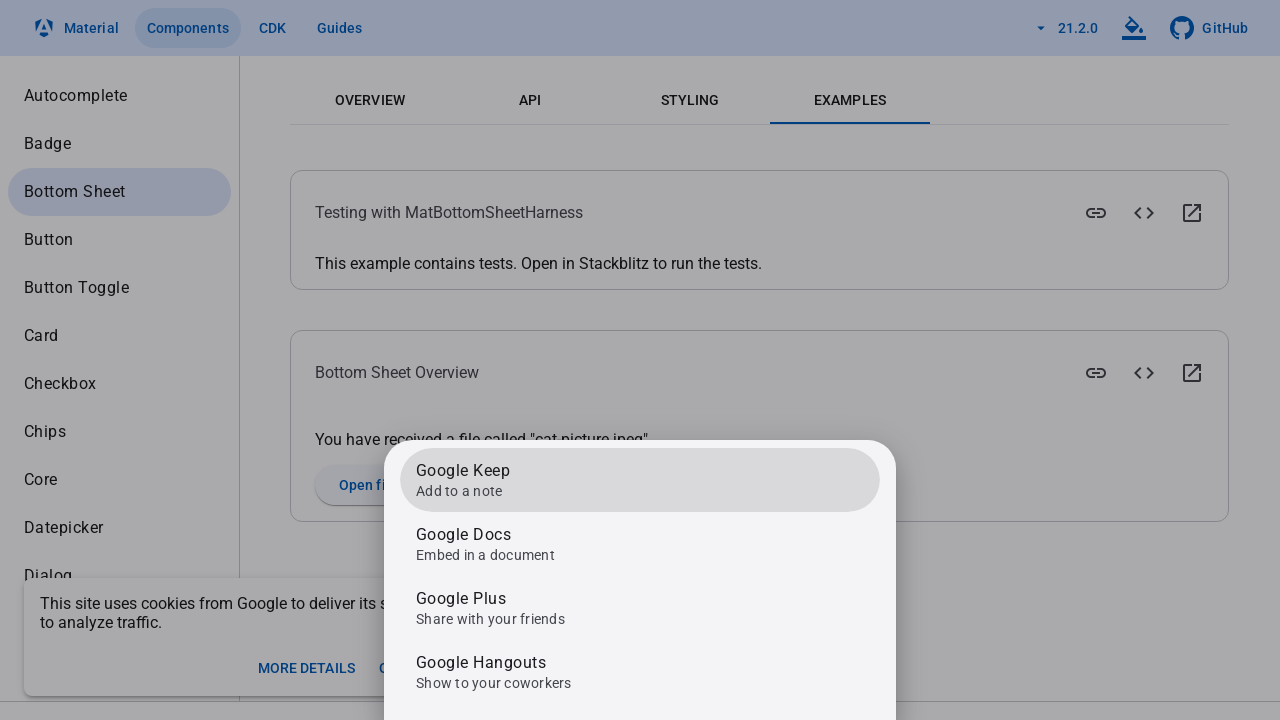

Located the bottom sheet container
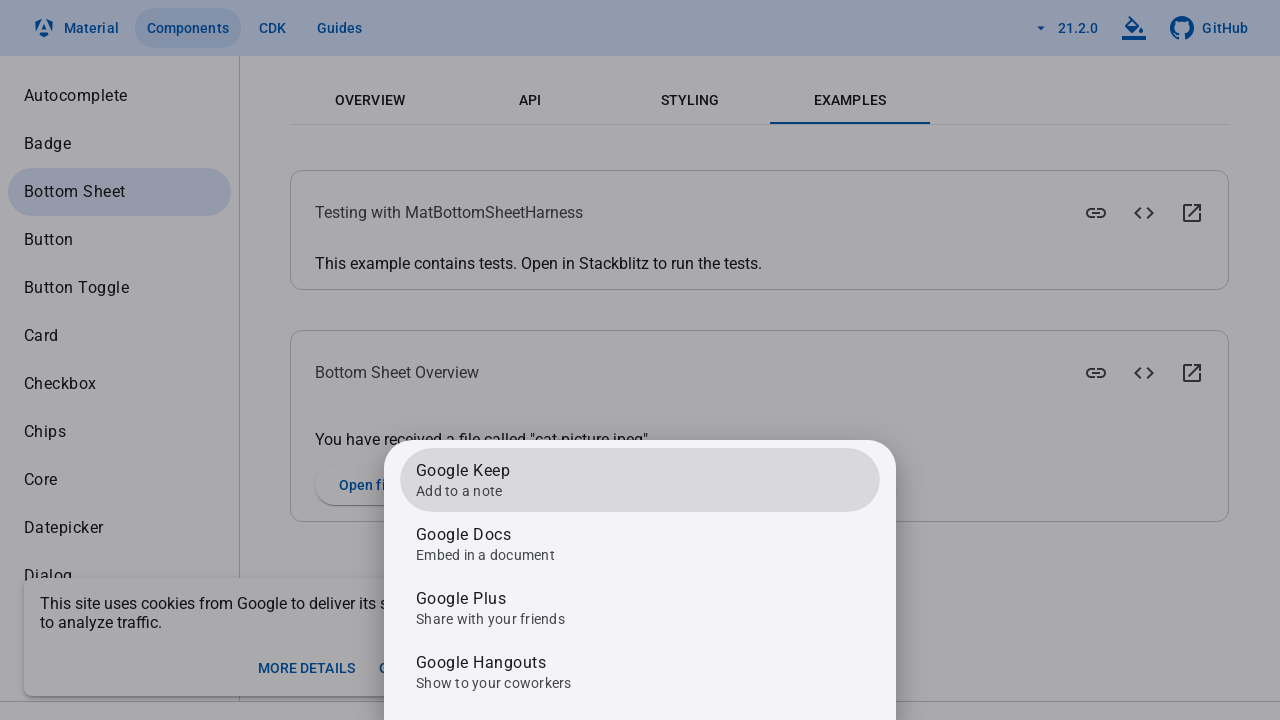

Located all link elements within bottom sheet
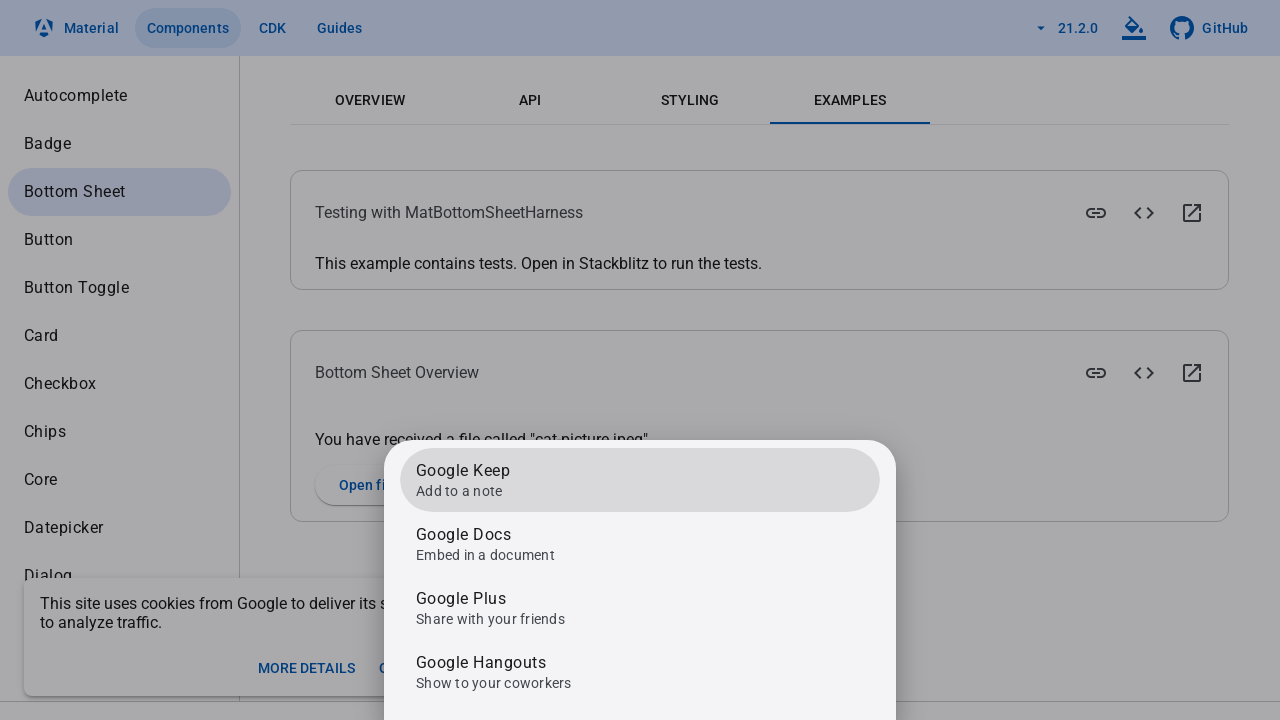

First link in bottom sheet became visible
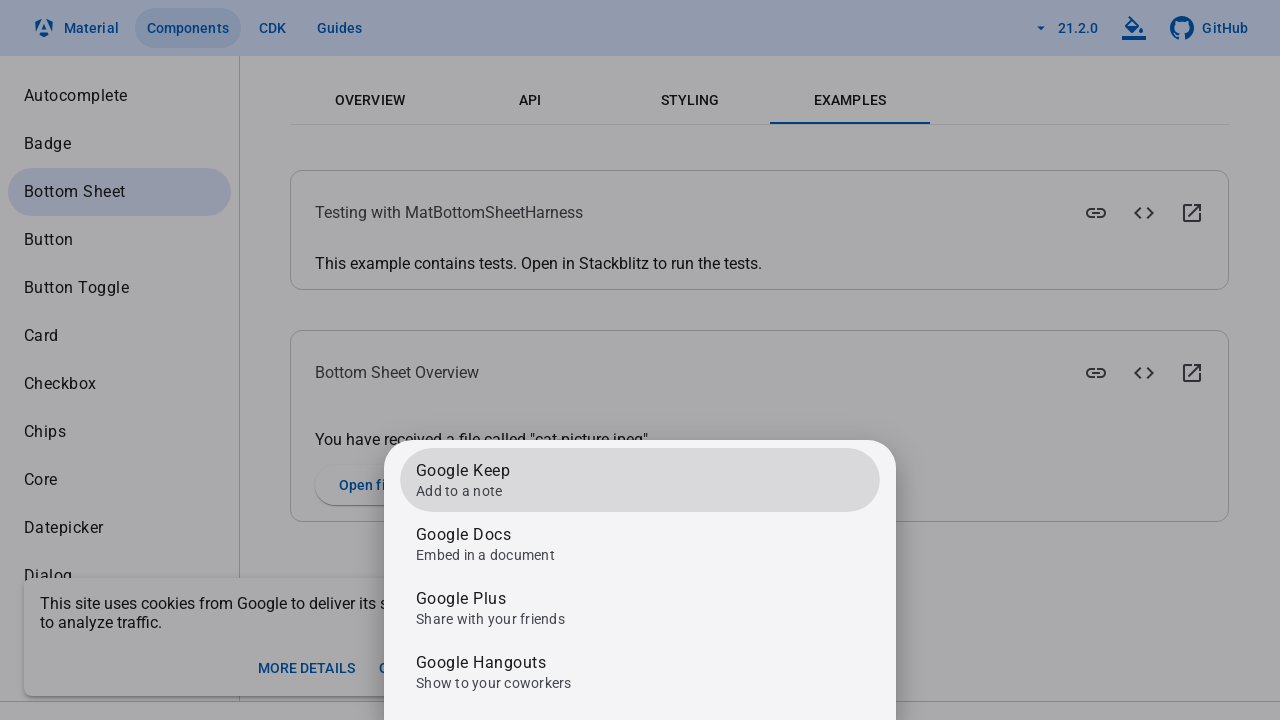

Verified bottom sheet contains exactly 4 link elements
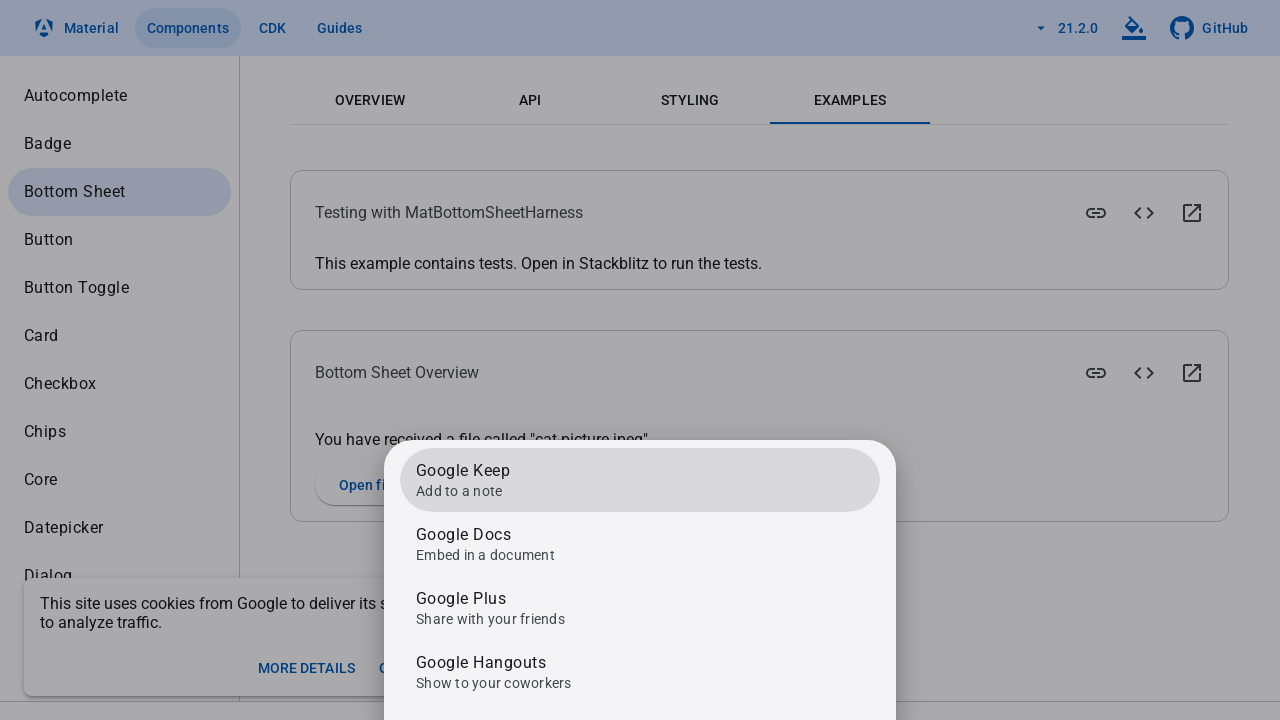

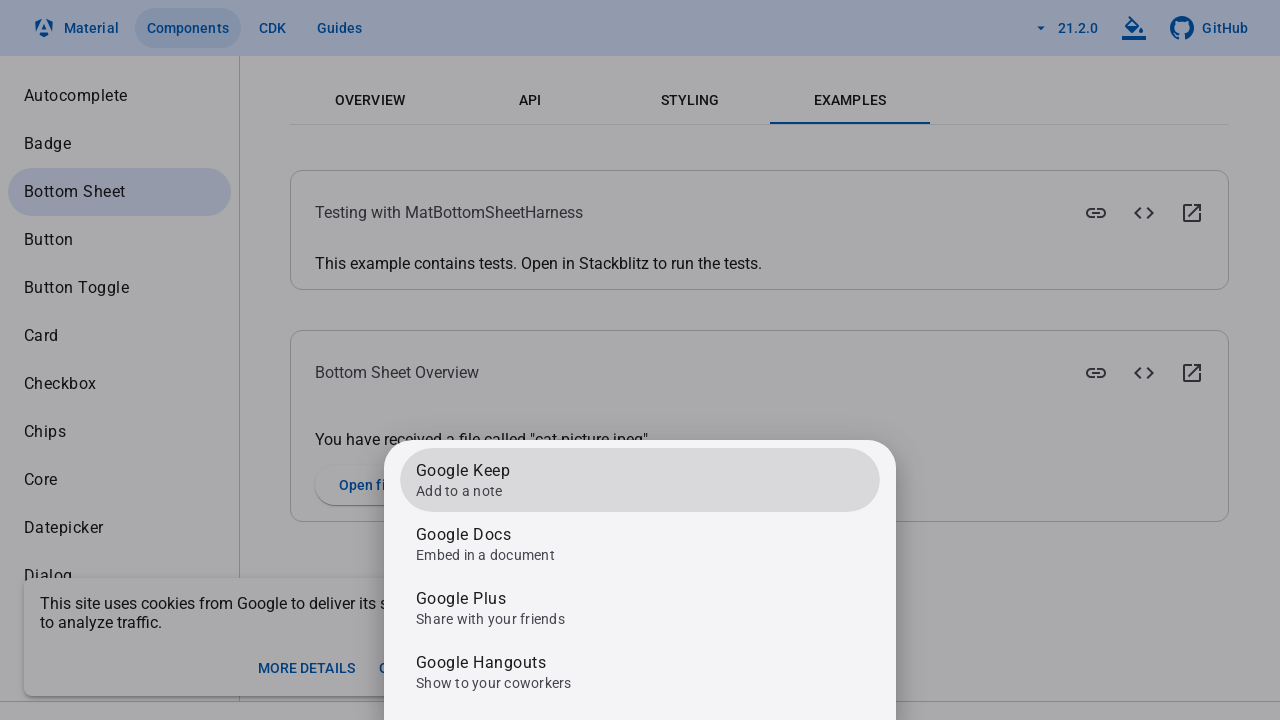